Tests that pressing Escape cancels editing and restores original text

Starting URL: https://demo.playwright.dev/todomvc

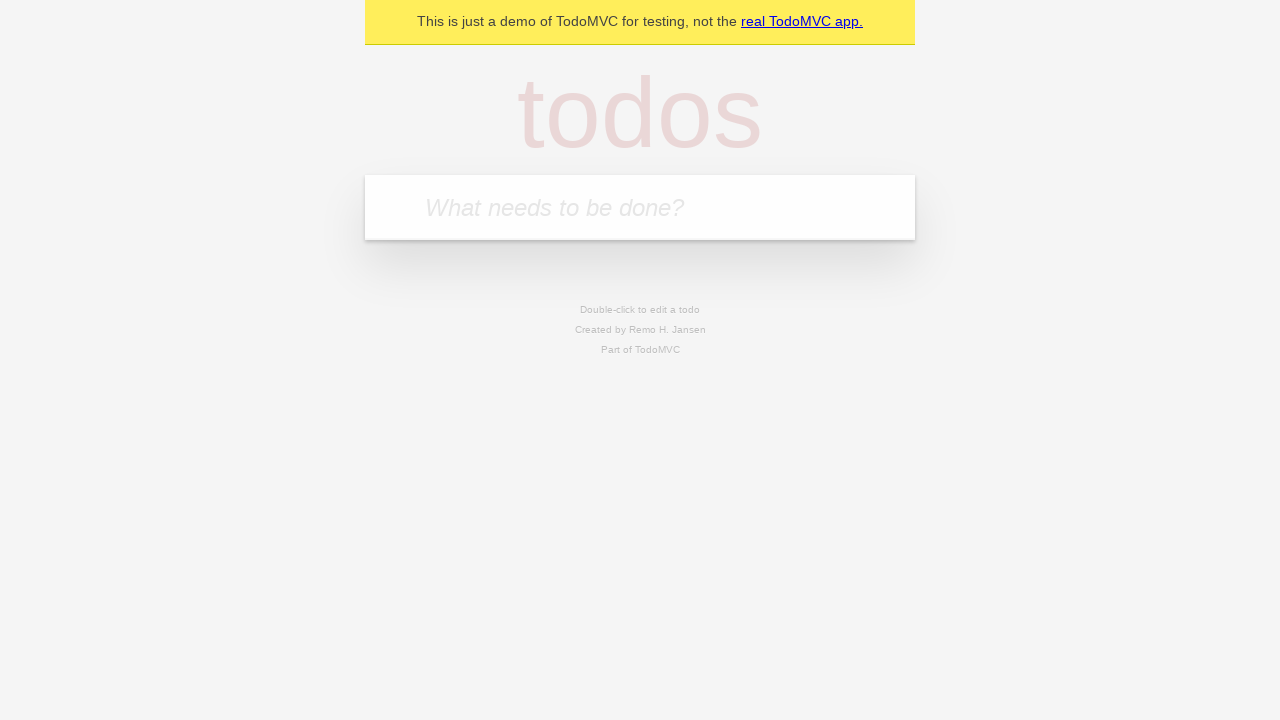

Filled new todo input with 'buy some cheese' on .new-todo
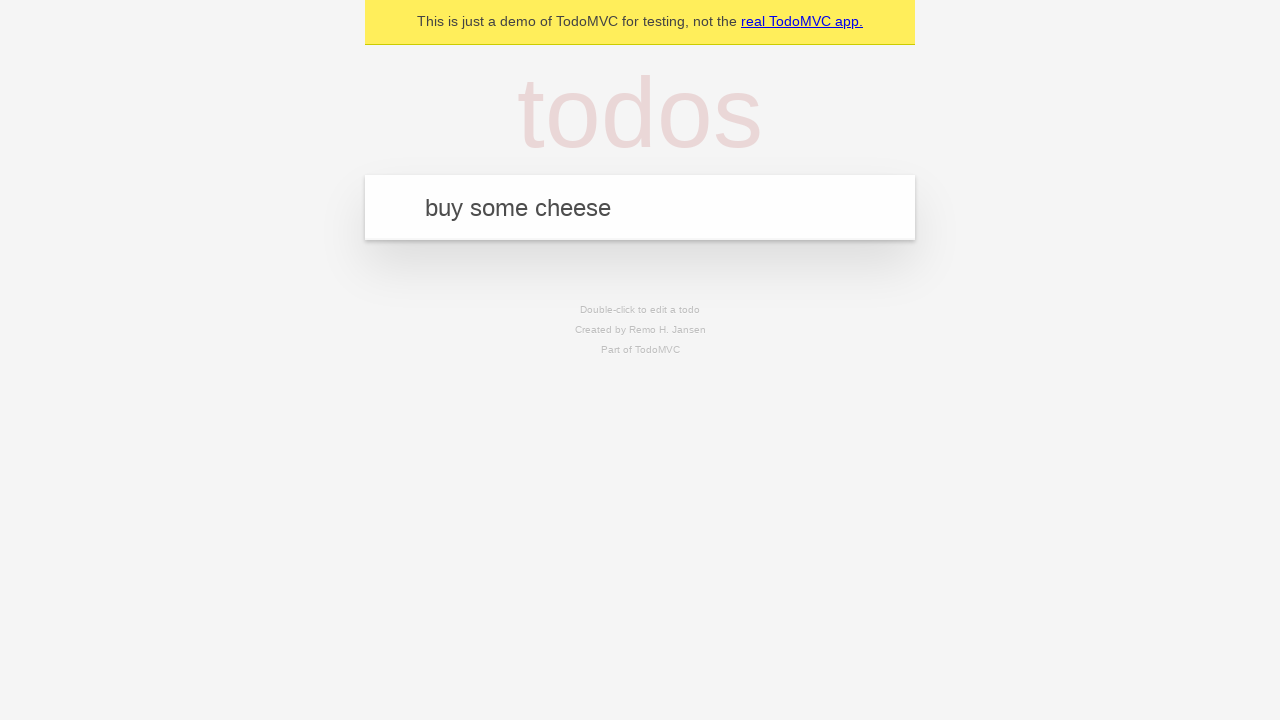

Pressed Enter to add first todo on .new-todo
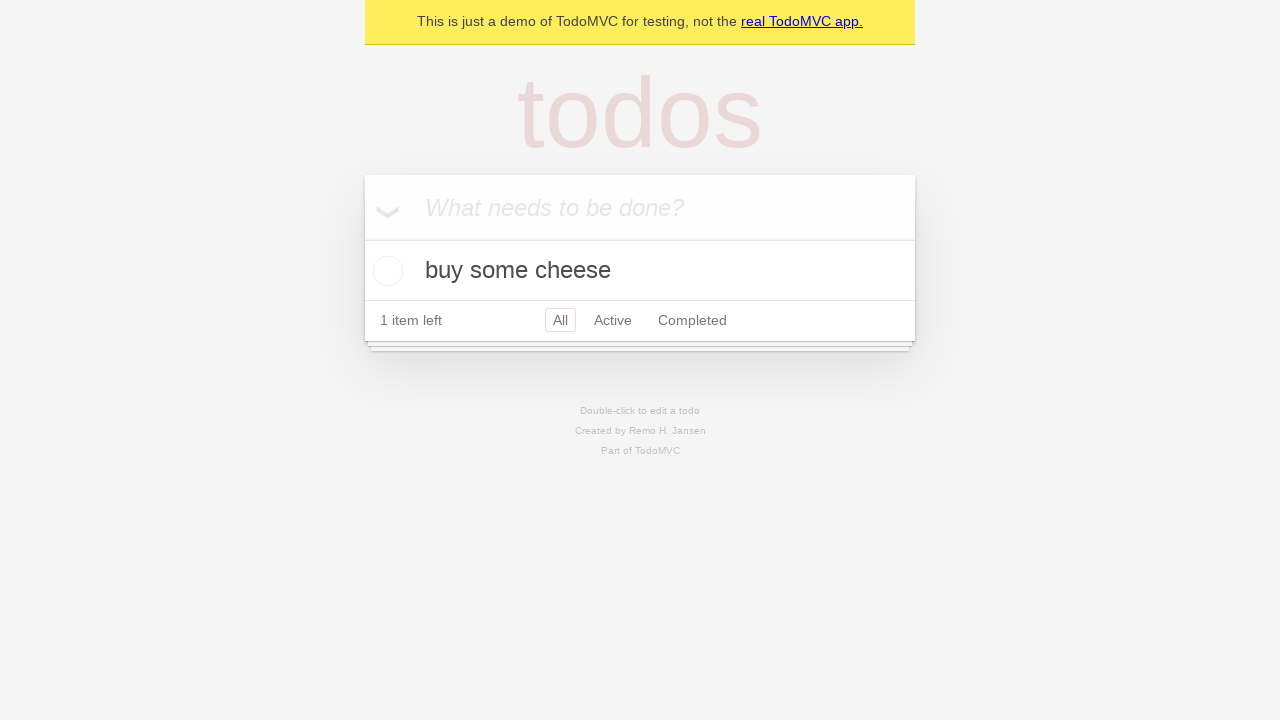

Filled new todo input with 'feed the cat' on .new-todo
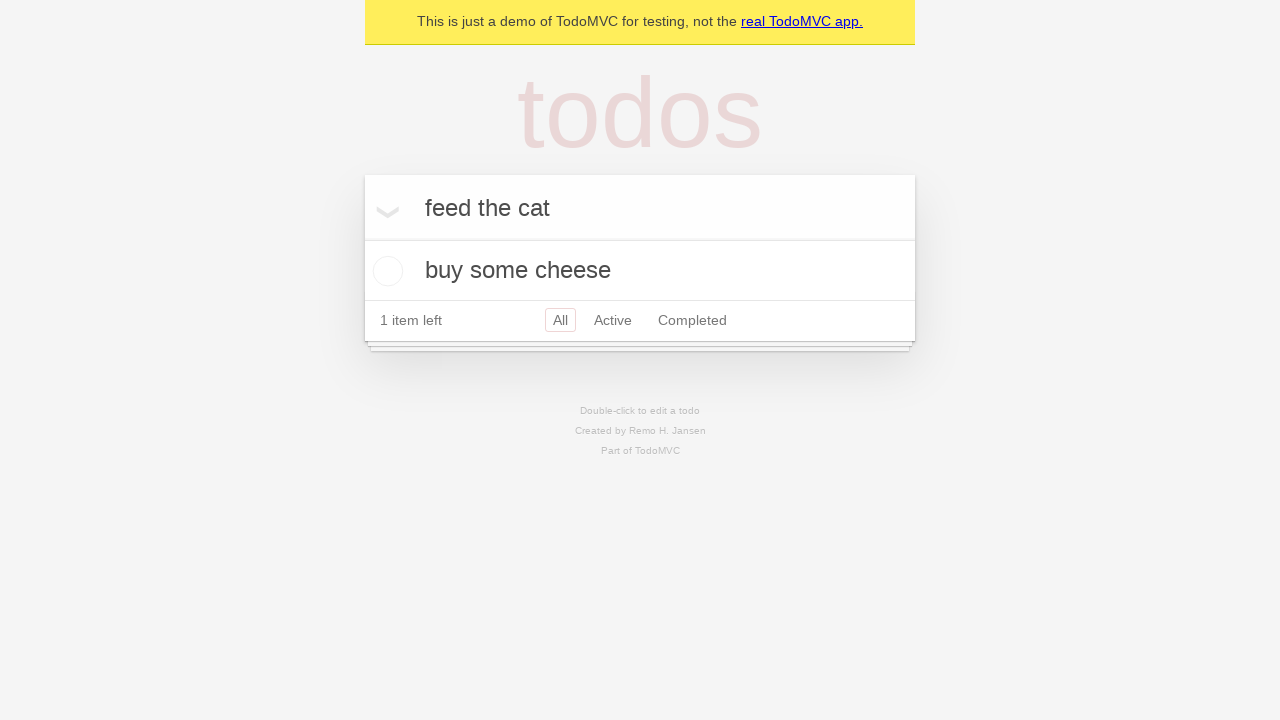

Pressed Enter to add second todo on .new-todo
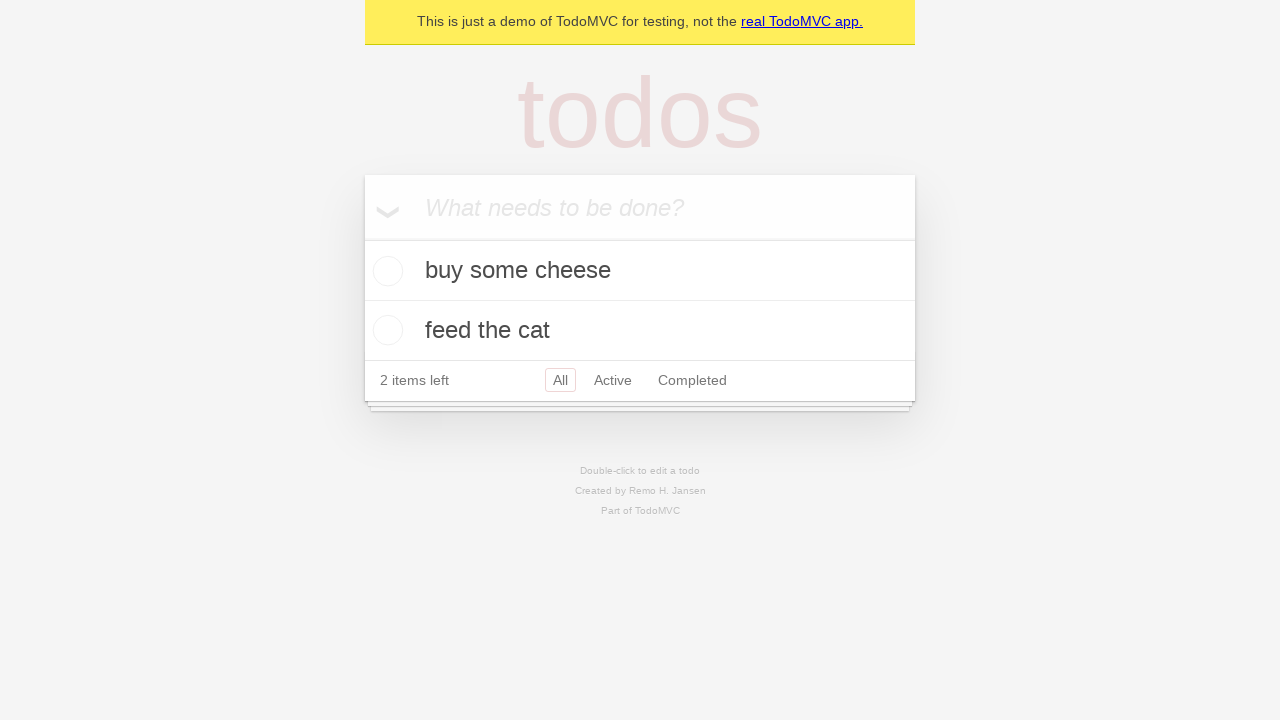

Filled new todo input with 'book a doctors appointment' on .new-todo
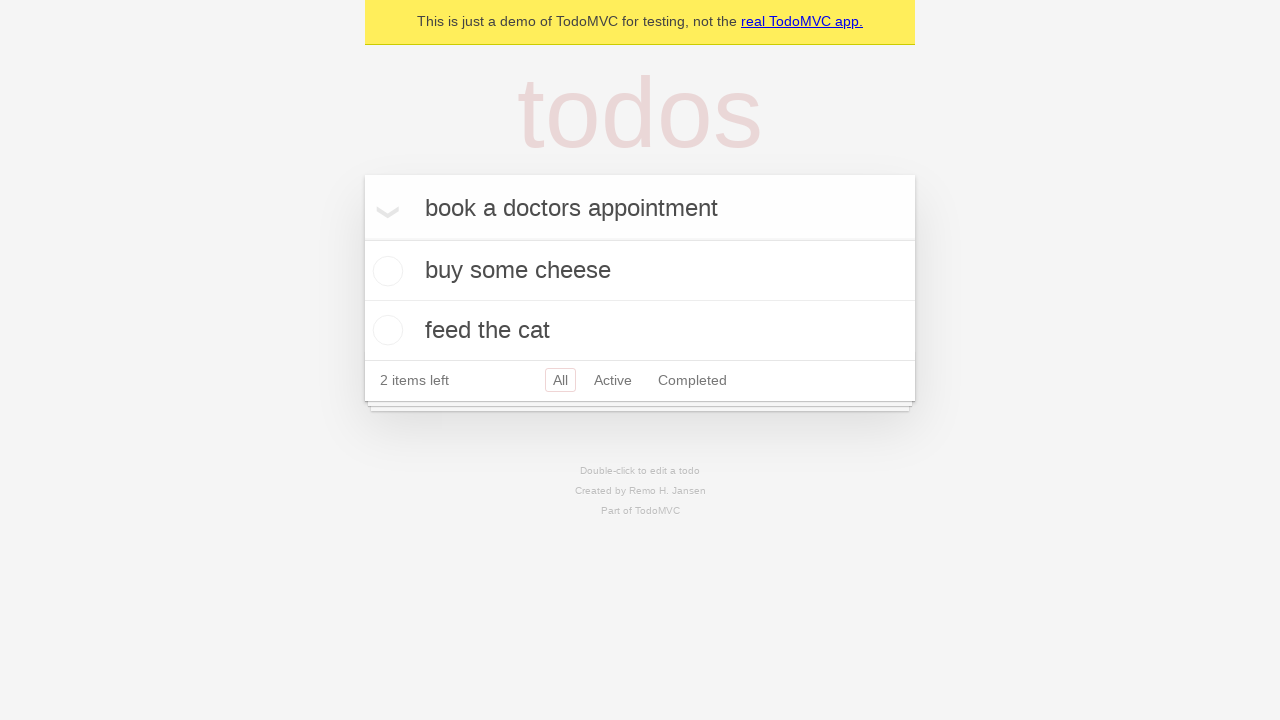

Pressed Enter to add third todo on .new-todo
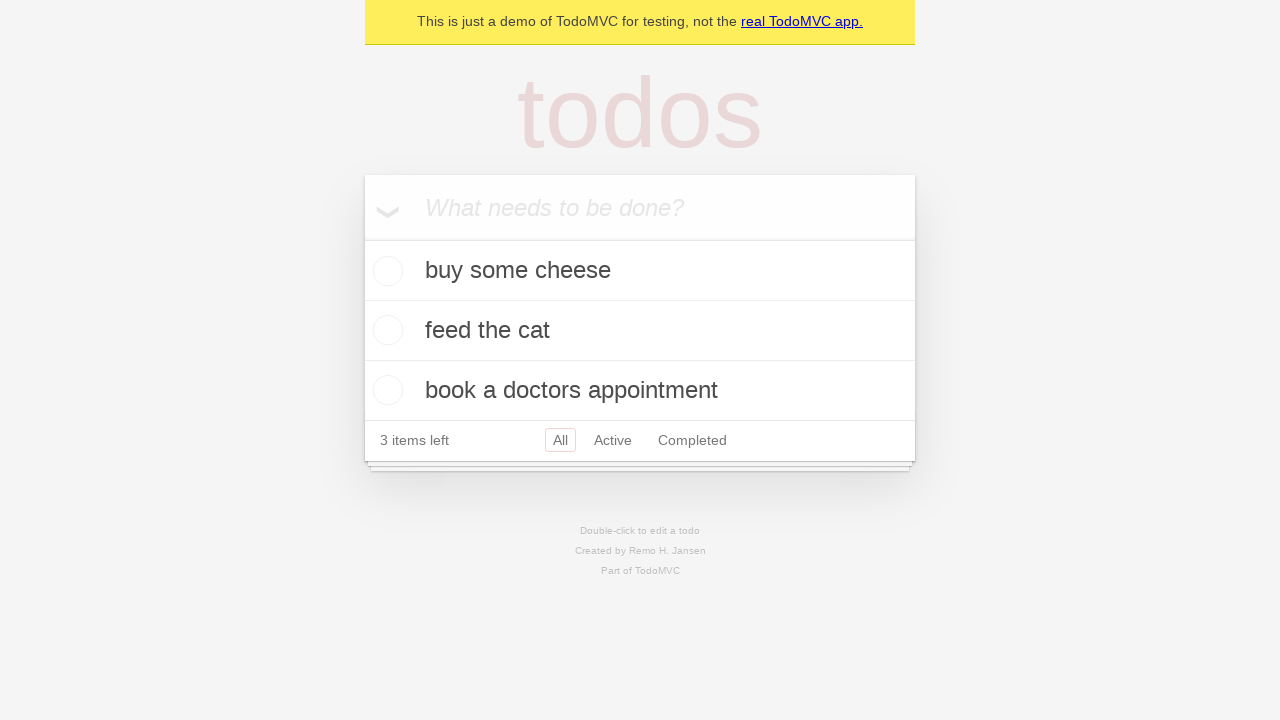

Double-clicked second todo to enter edit mode at (640, 331) on .todo-list li >> nth=1
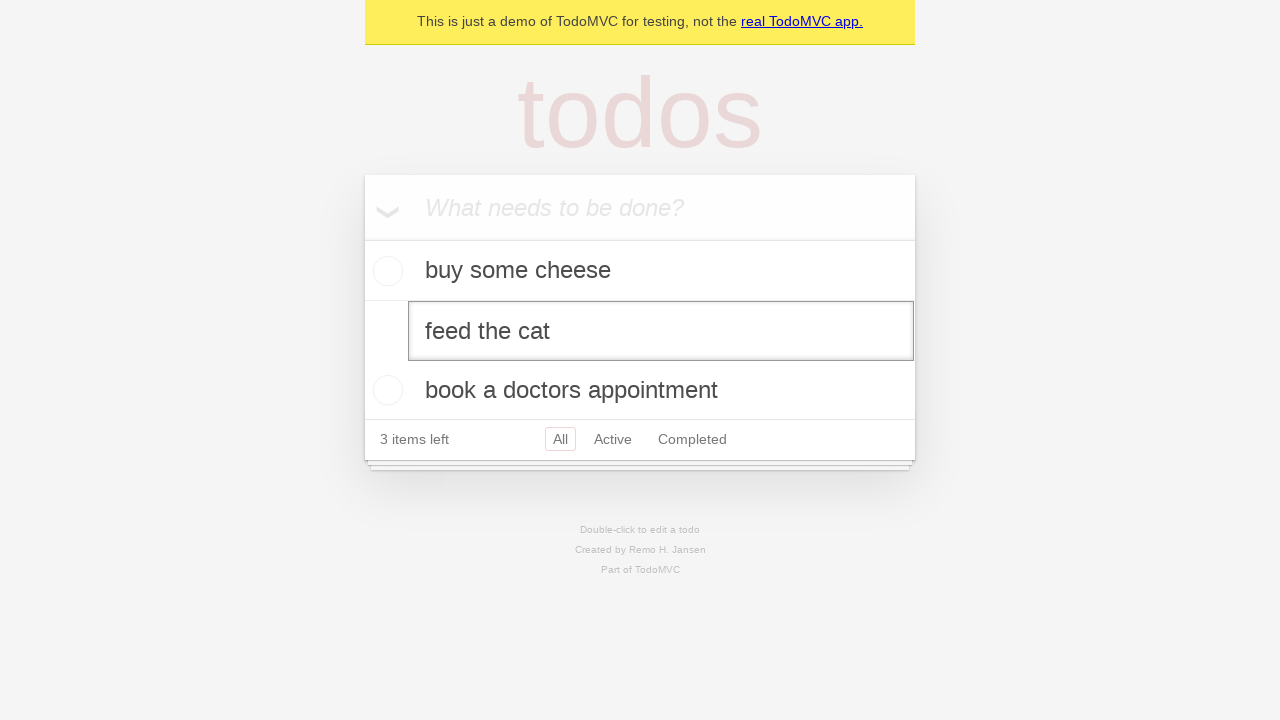

Pressed Escape to cancel editing and restore original text on .todo-list li >> nth=1 >> .edit
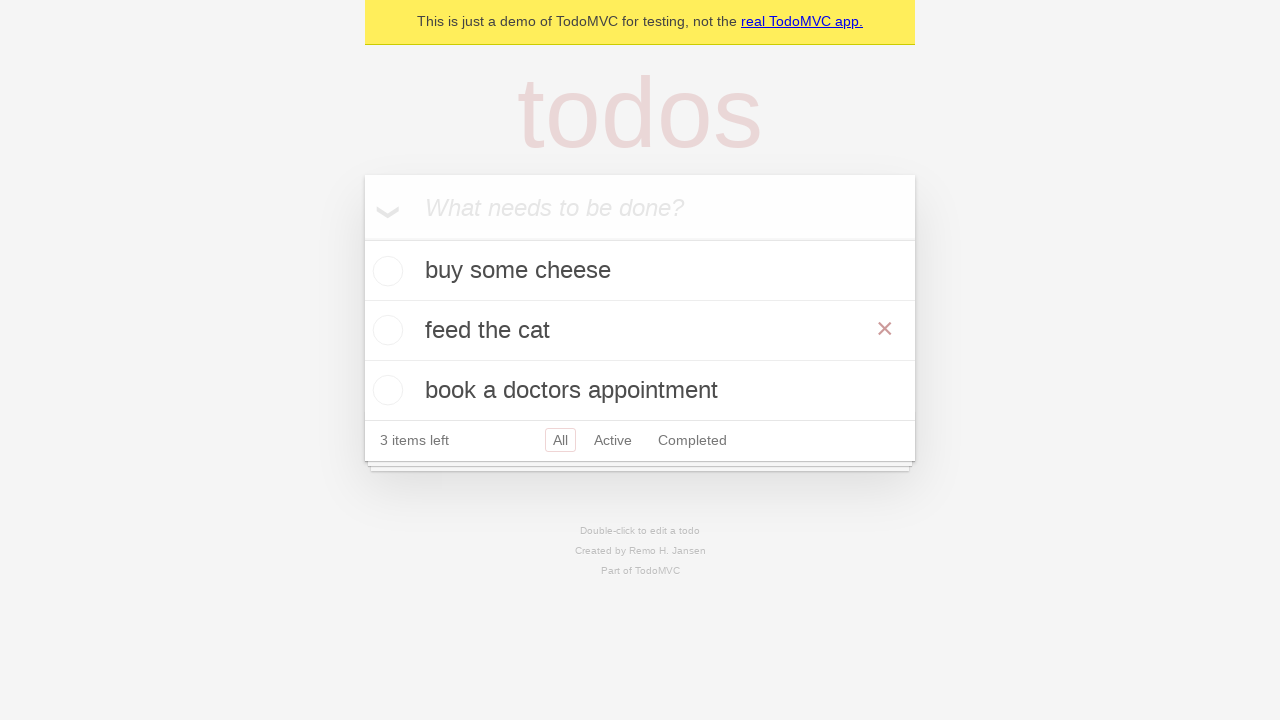

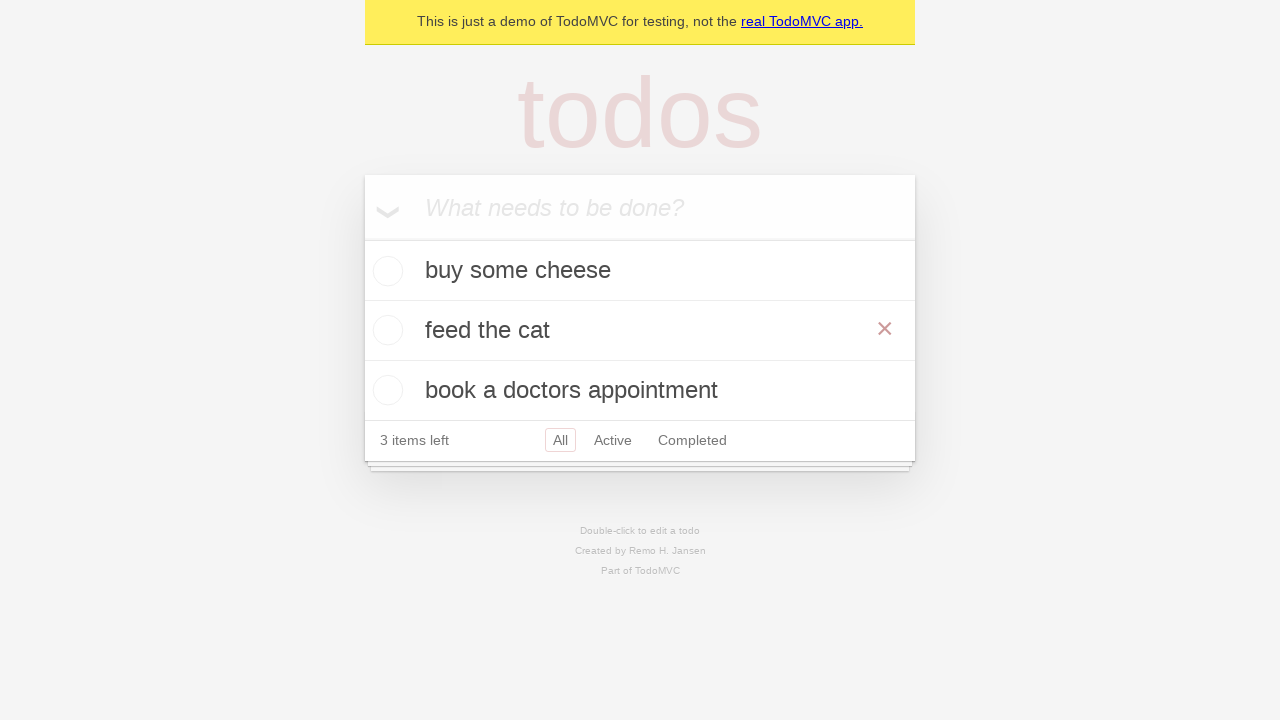